Tests all operation sign buttons (/, +, *, -, .) on the calculator by clicking each in sequence and verifying they appear in the result field

Starting URL: https://automationtesting.co.uk/calculator.html

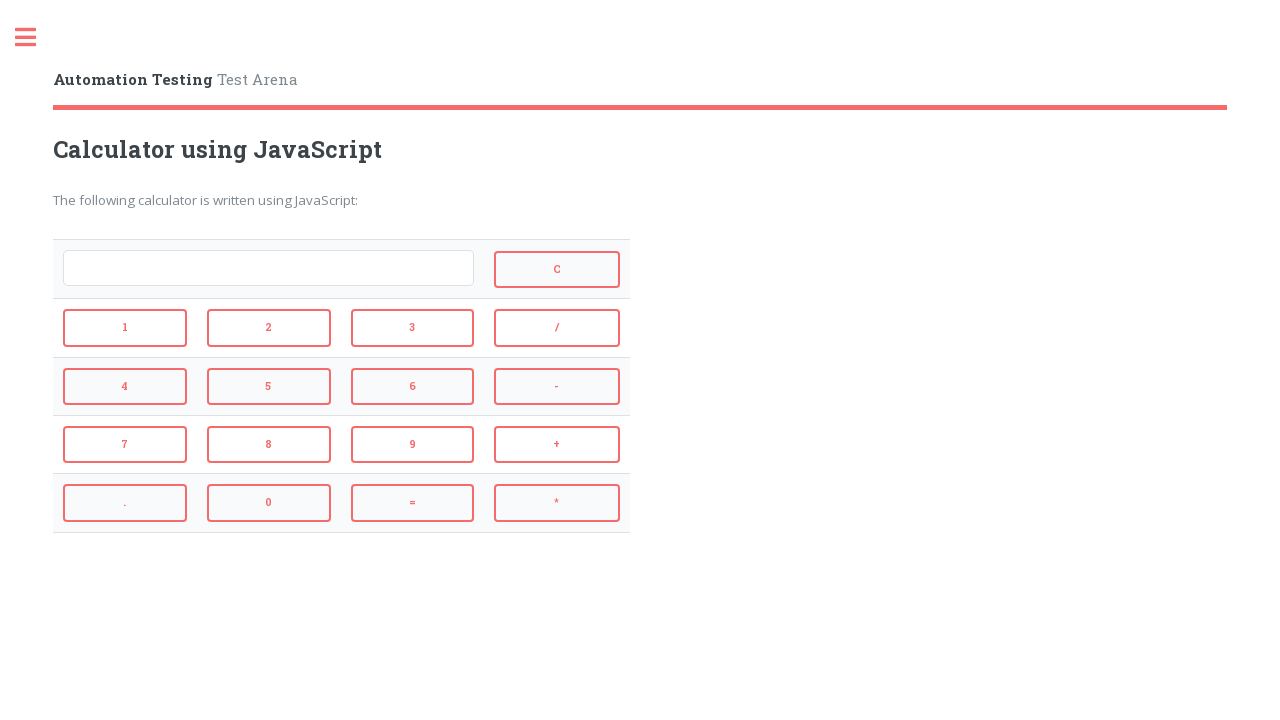

Navigated to calculator page
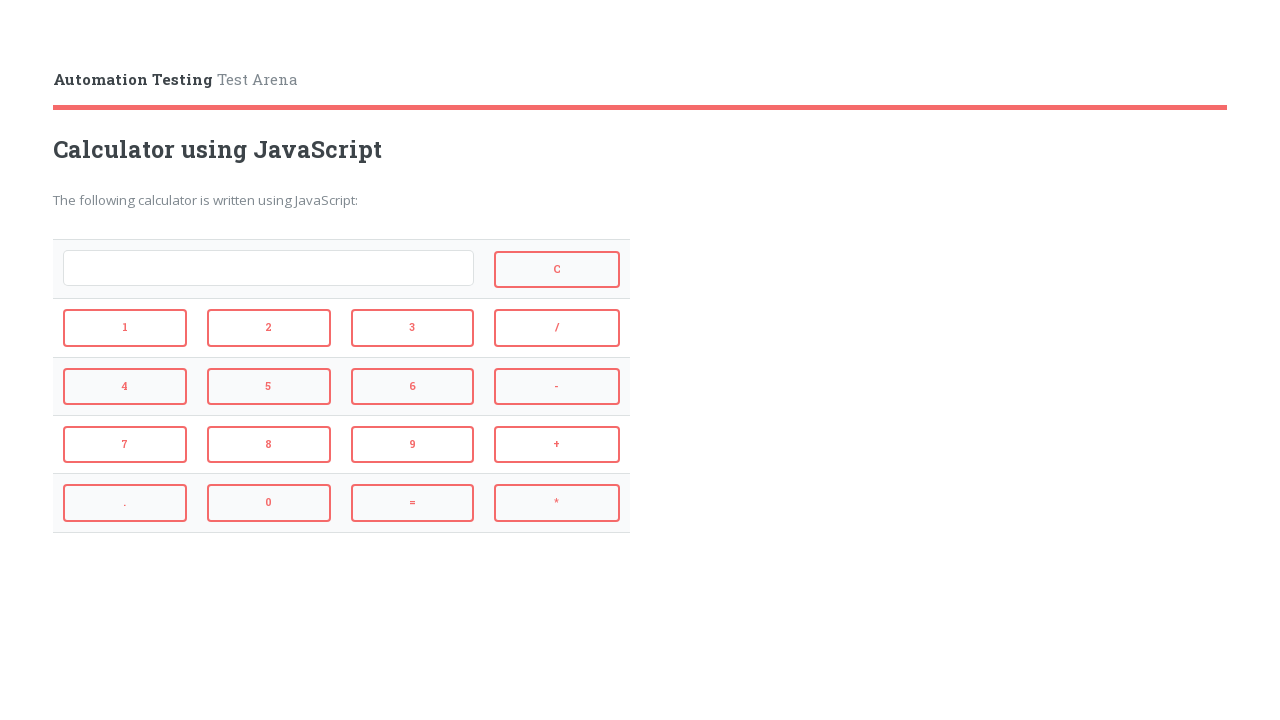

Clicked operation sign button '/' at (557, 328) on input[value='/']
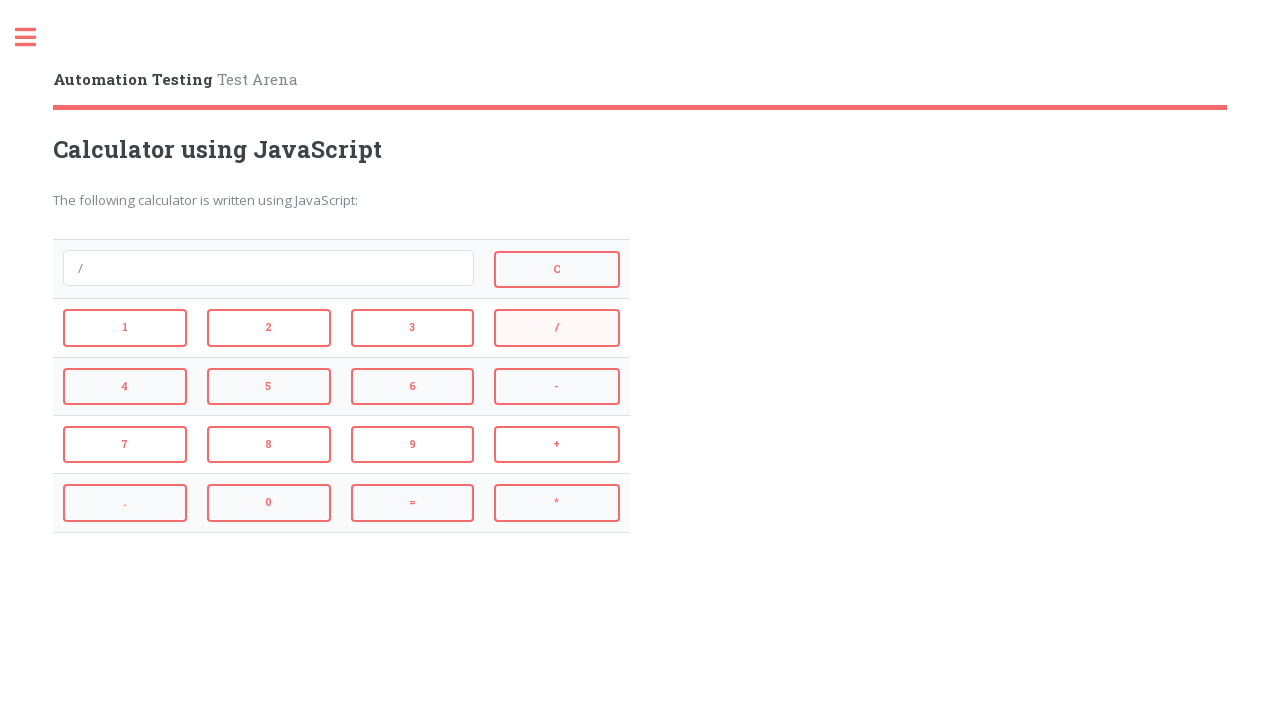

Clicked operation sign button '+' at (557, 445) on input[value='+']
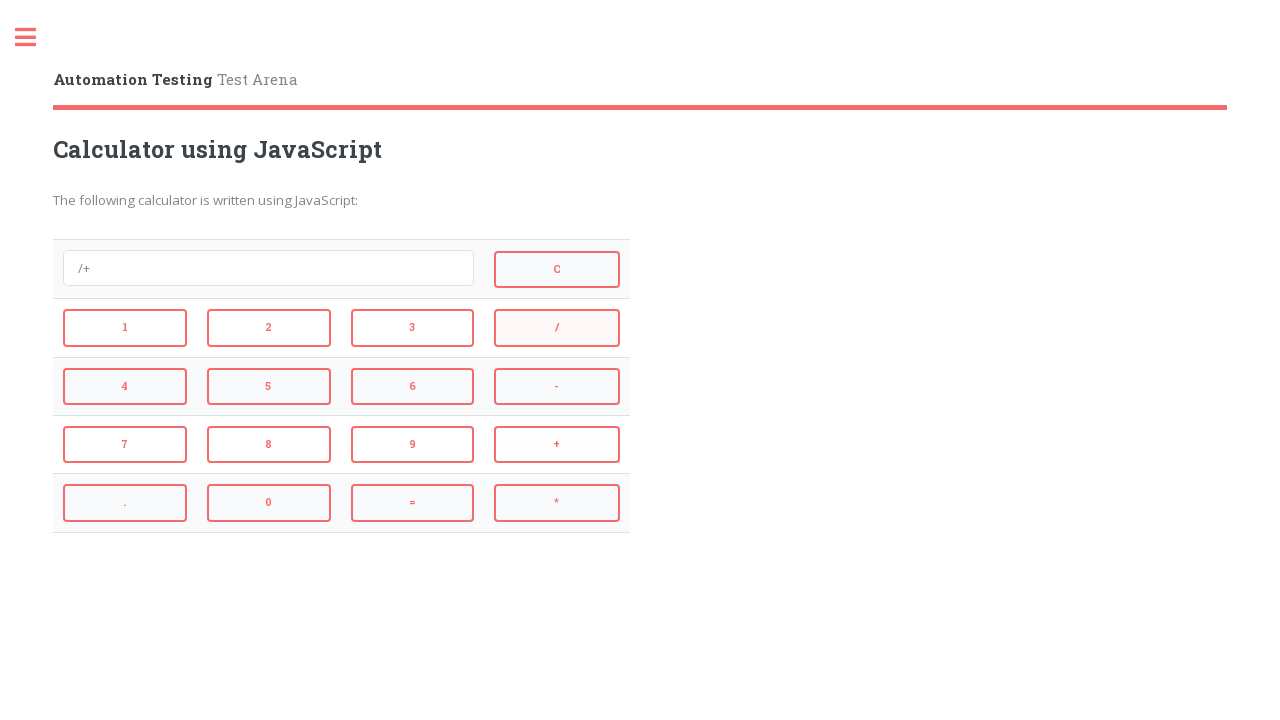

Clicked operation sign button '*' at (557, 503) on input[value='*']
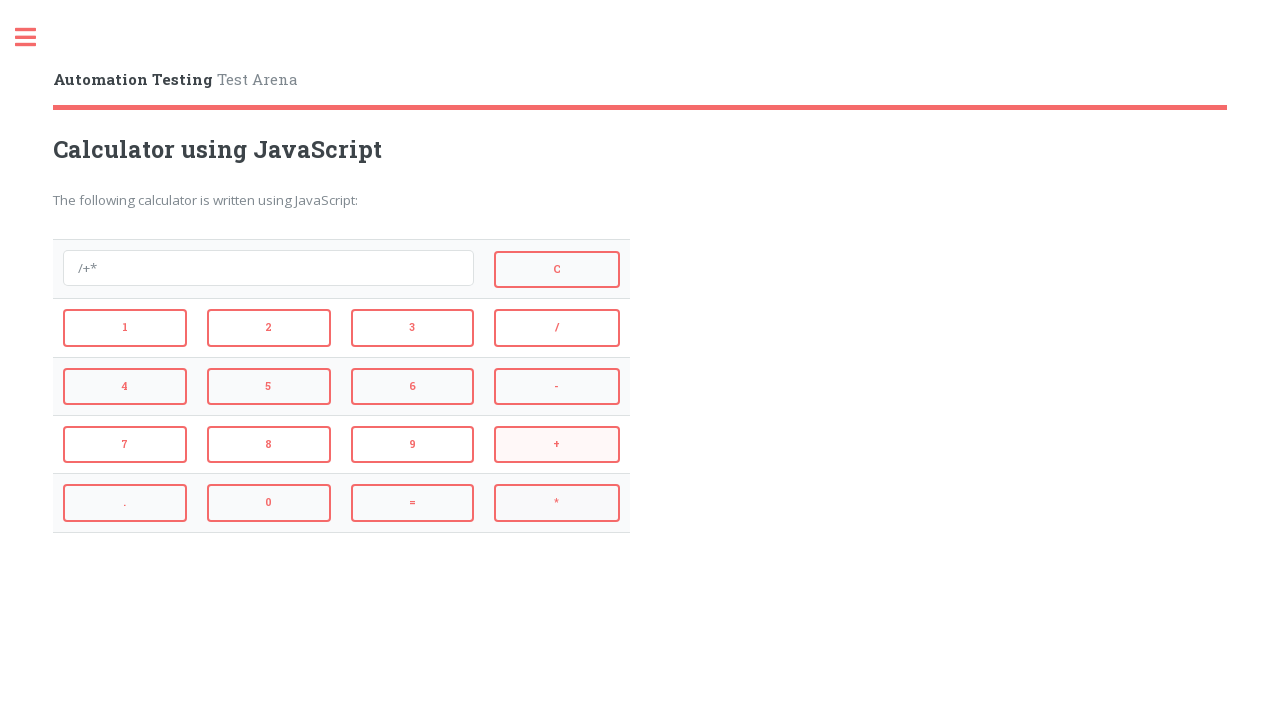

Clicked operation sign button '-' at (557, 386) on input[value='-']
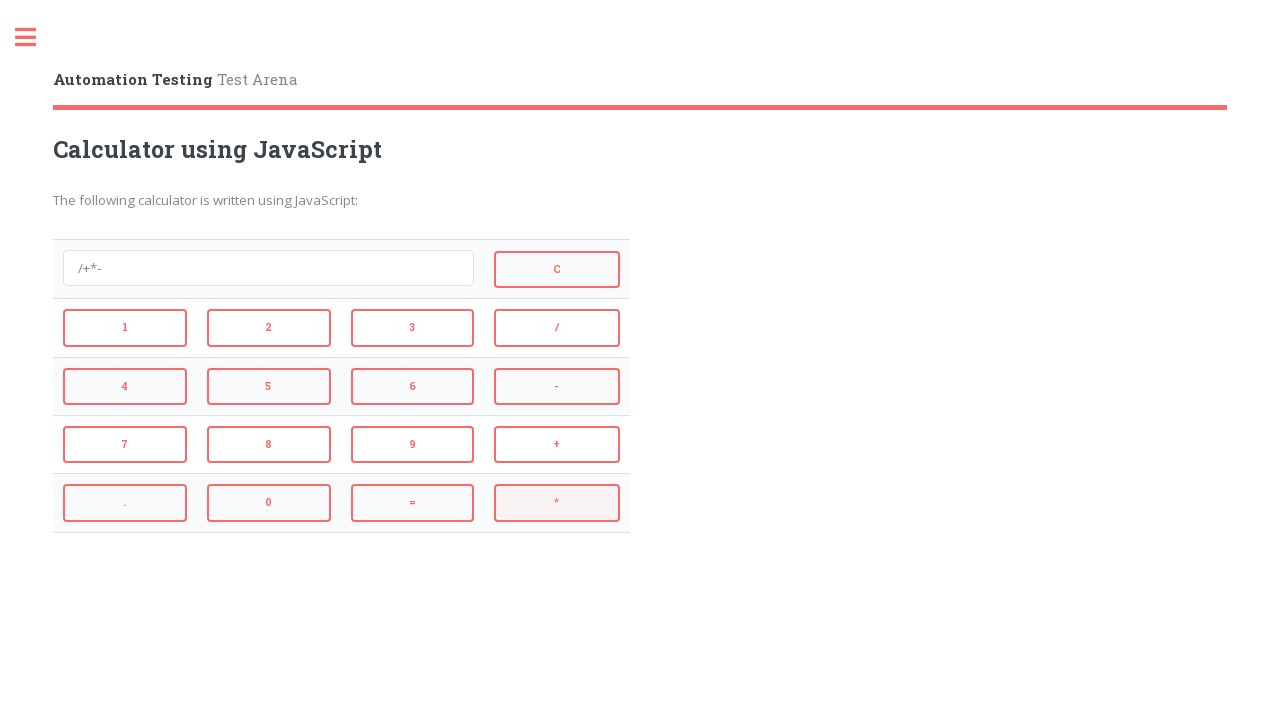

Clicked operation sign button '.' at (125, 503) on input[value='.']
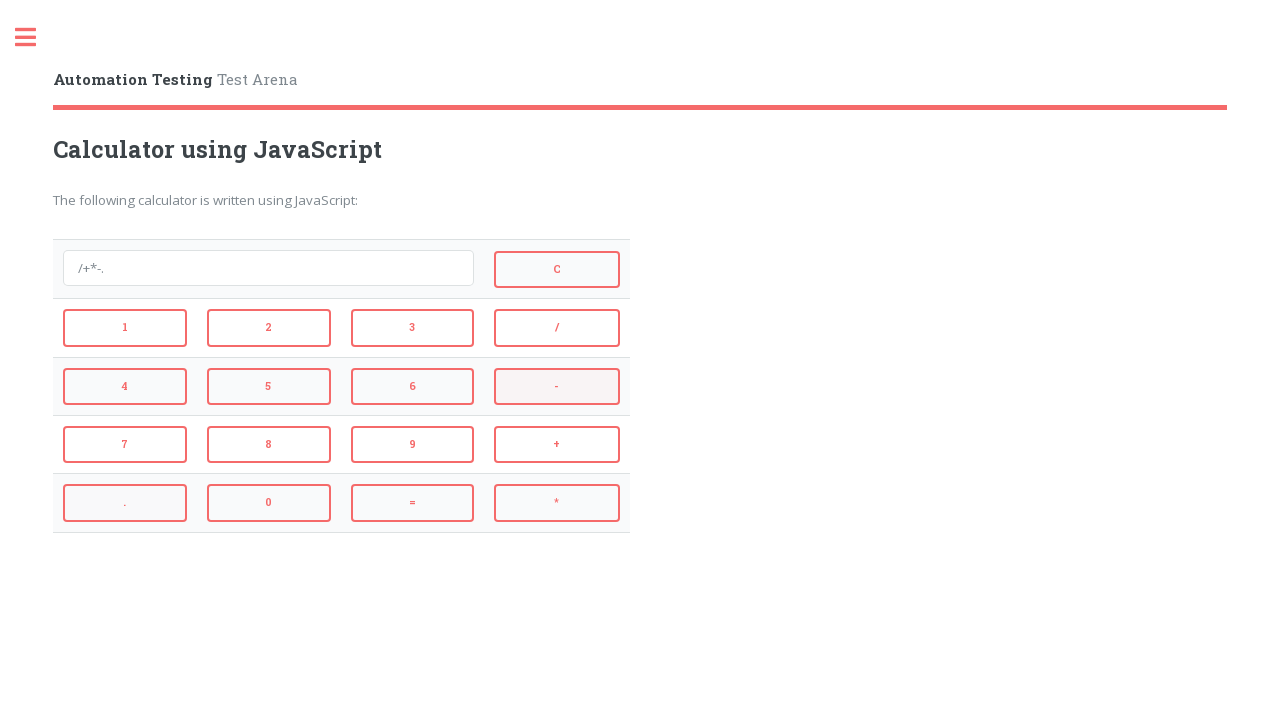

Result field is displayed
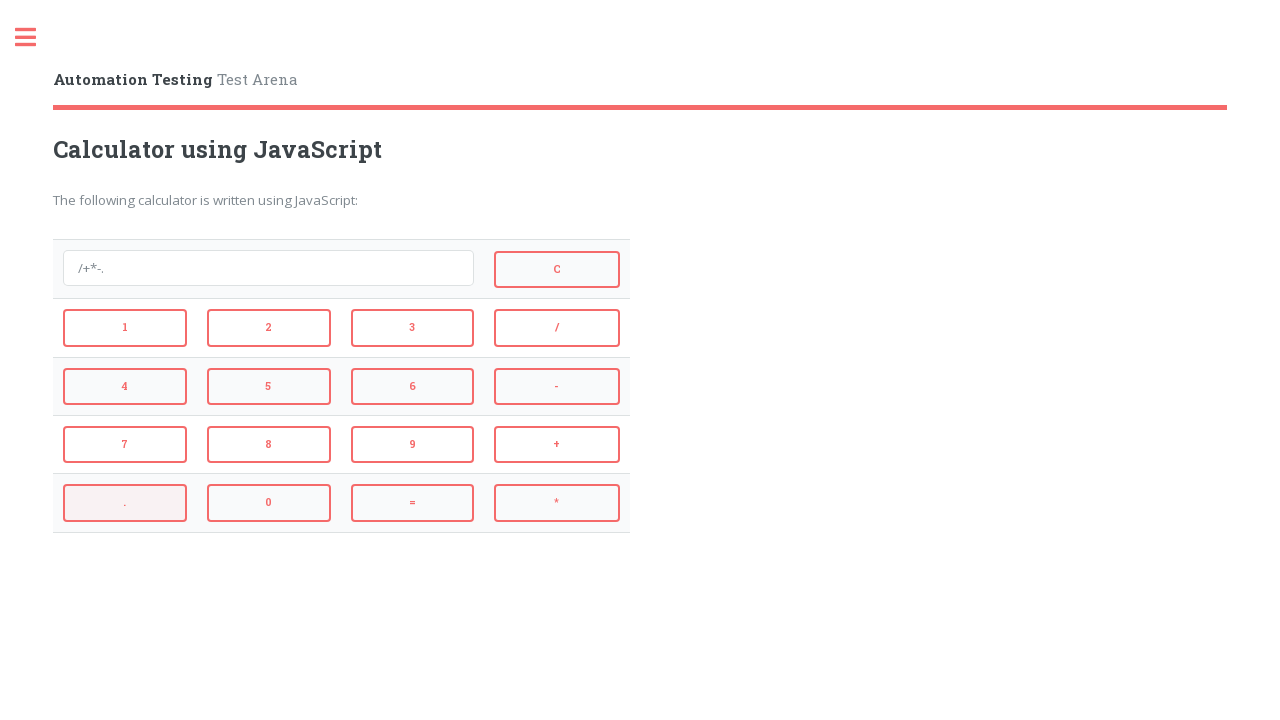

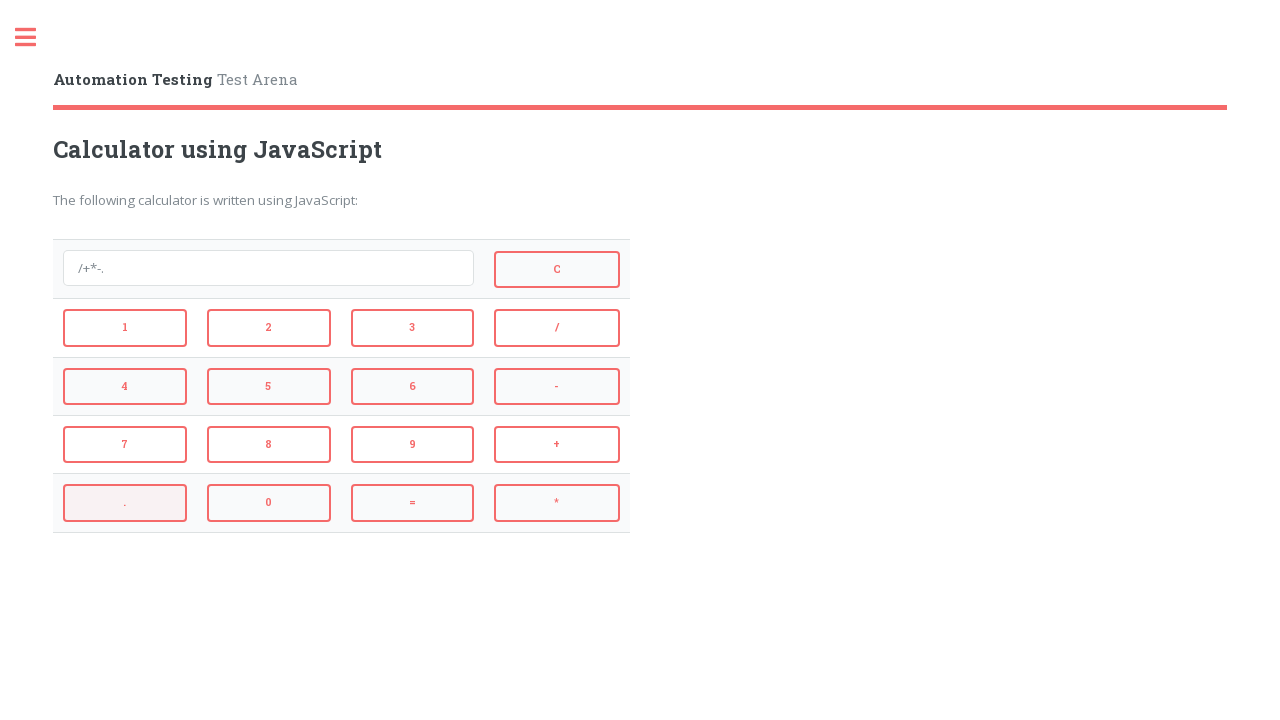